Tests a todo application by checking off items, archiving completed tasks, and adding a new task. Verifies the todo list count updates correctly after each action.

Starting URL: http://crossbrowsertesting.github.io/todo-app.html

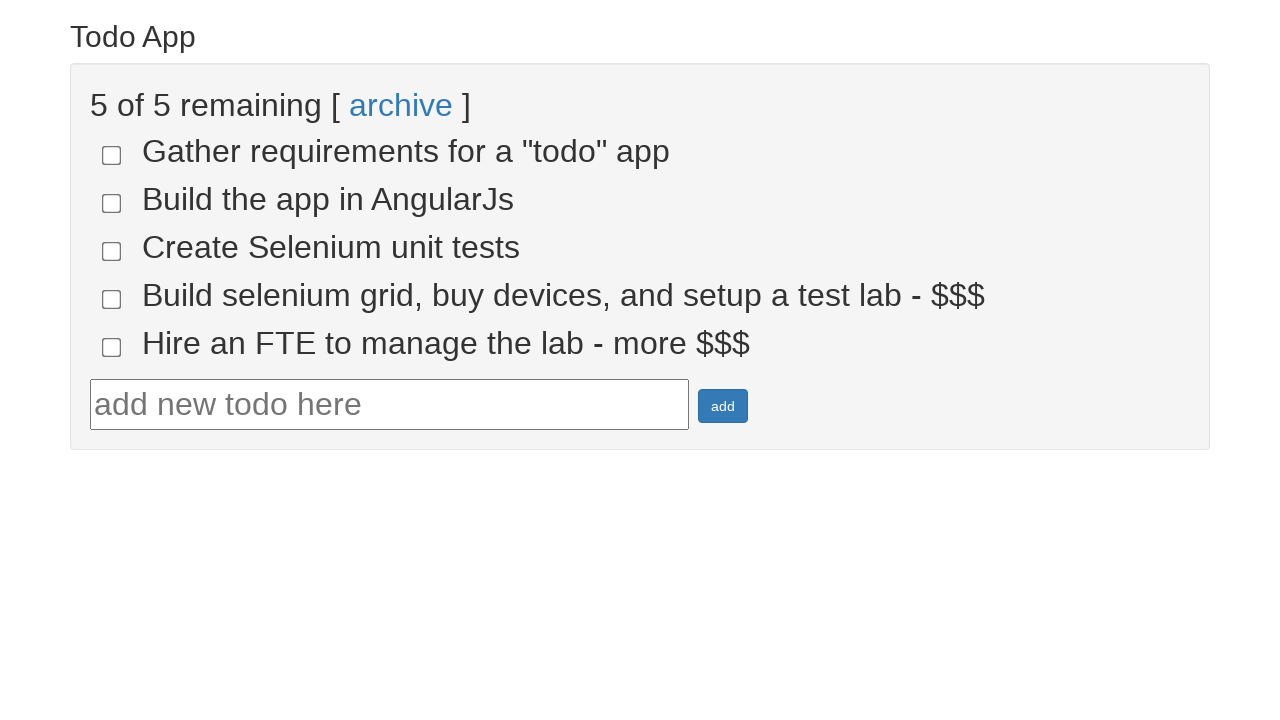

Todo list loaded with uncompleted tasks visible
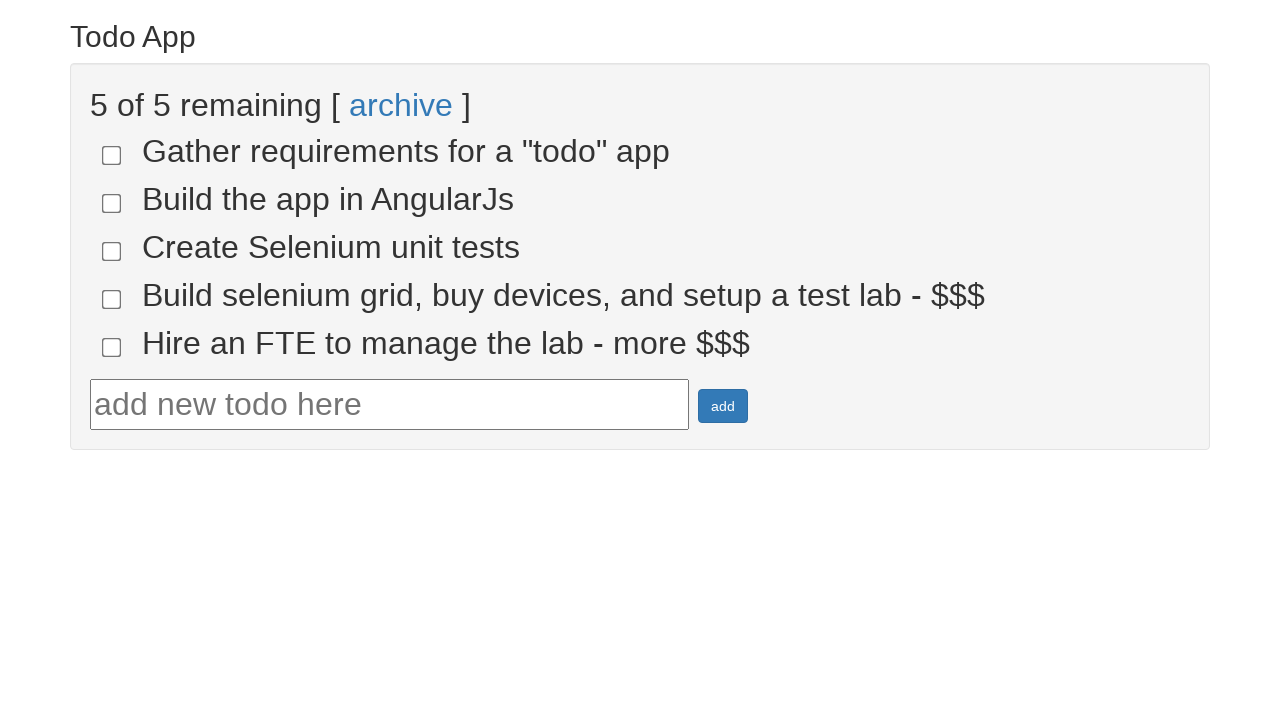

Checked off todo-4 at (112, 299) on input[name='todo-4']
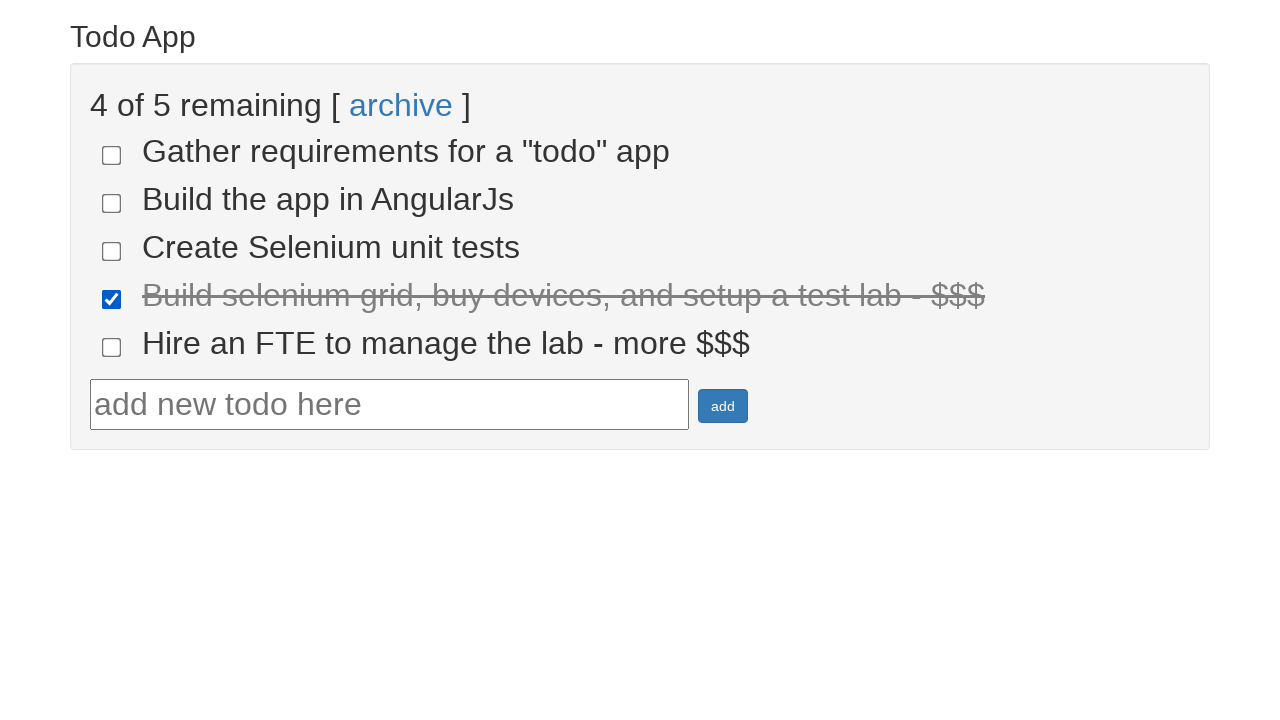

Checked off todo-5 at (112, 347) on input[name='todo-5']
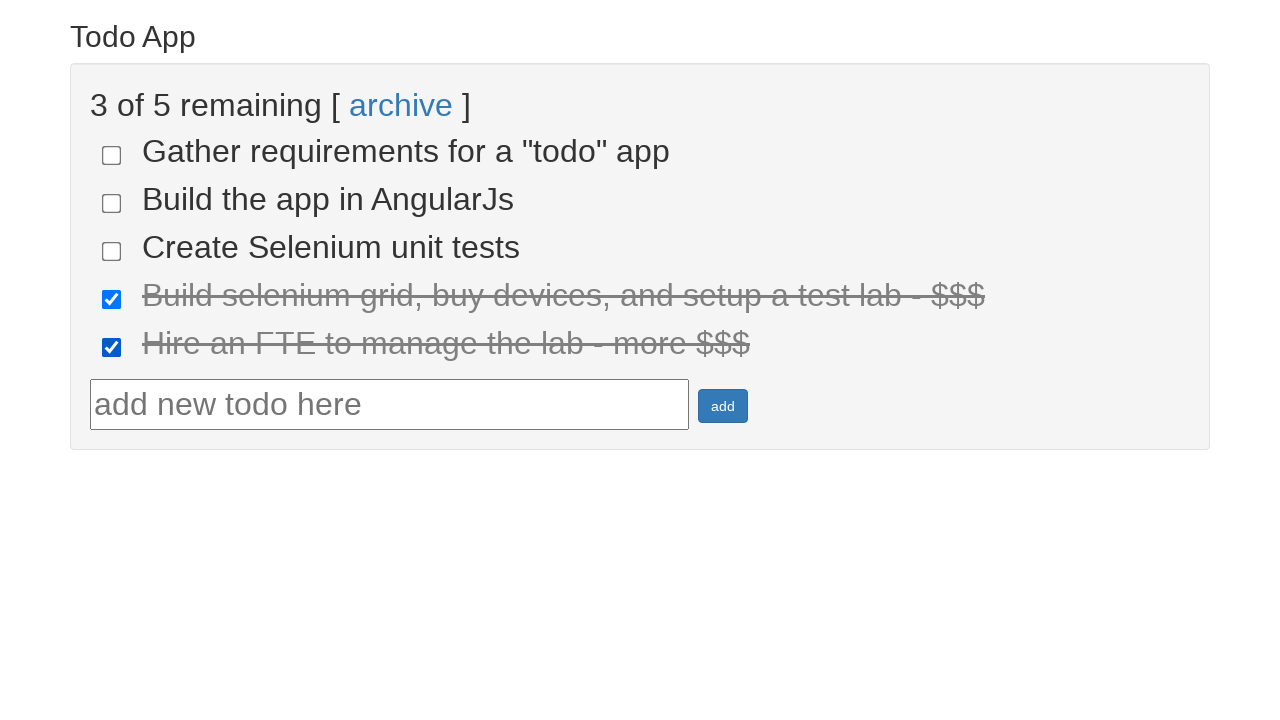

Todo list count updated after checking items
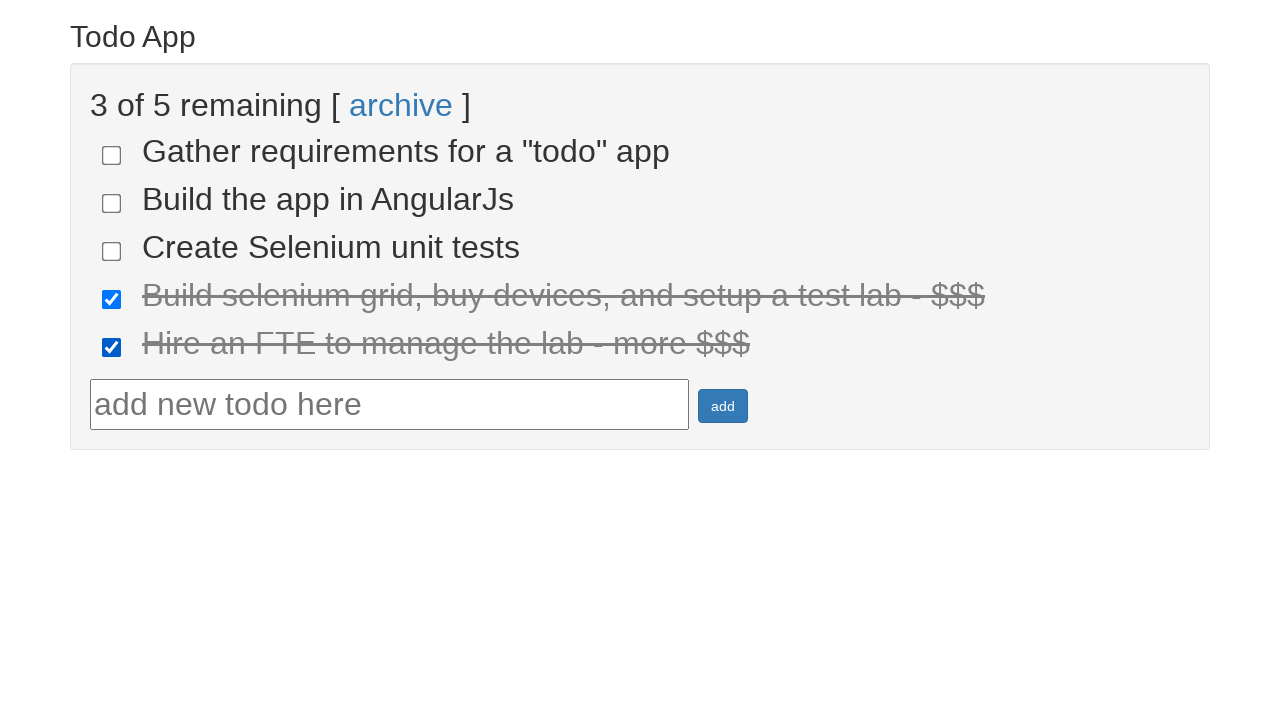

Archived completed todo items at (401, 105) on xpath=//*[@ng-click='todoList.archive()']
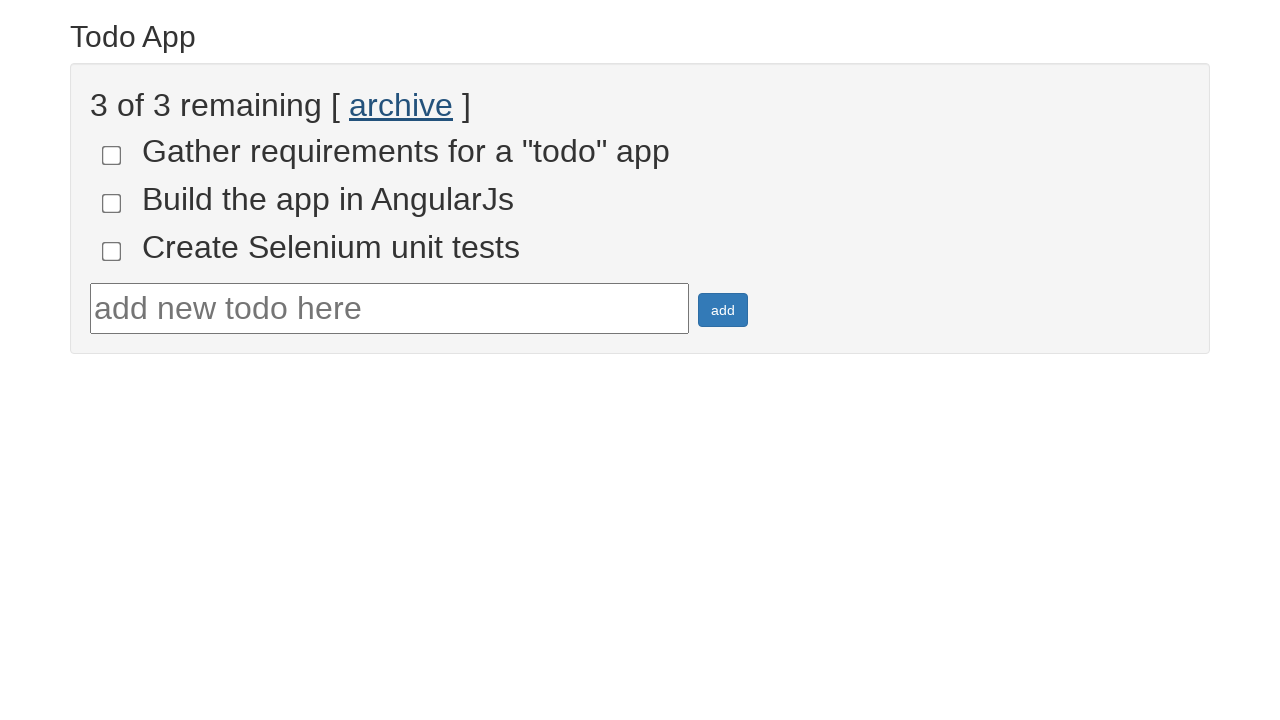

Filled new task input with 'New Task ' on #todotext
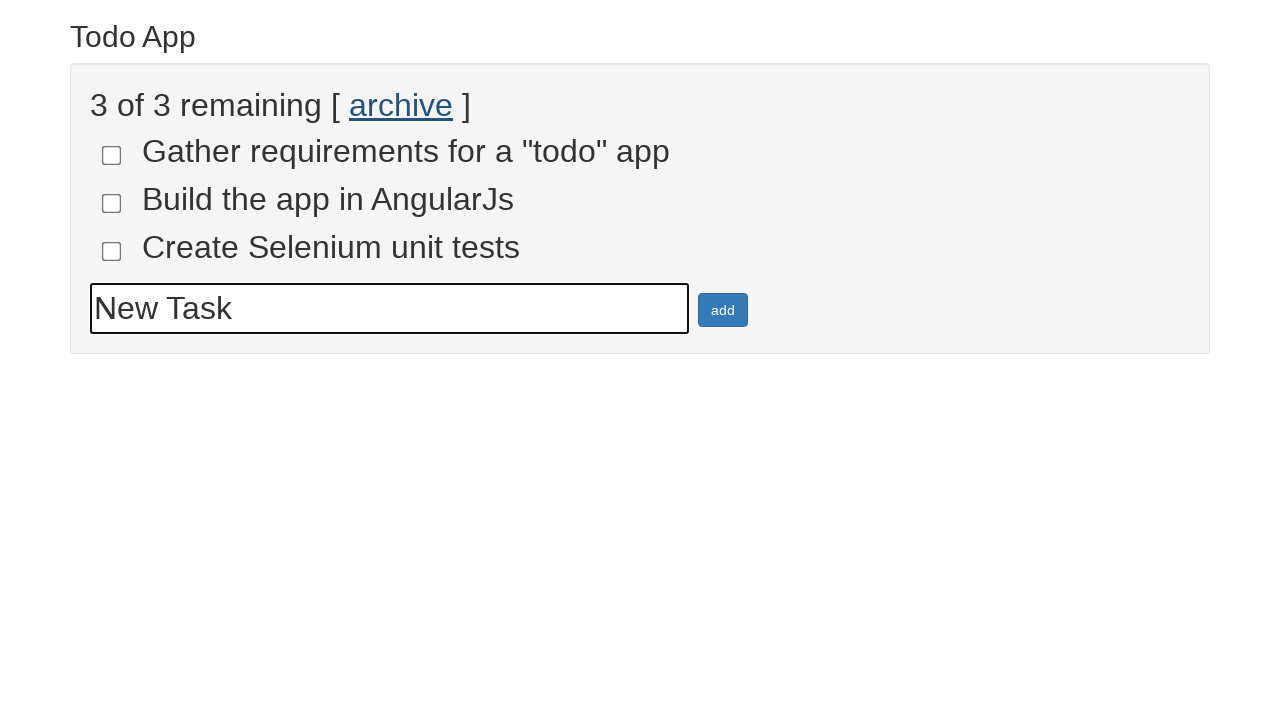

Pressed Enter to add new task on #todotext
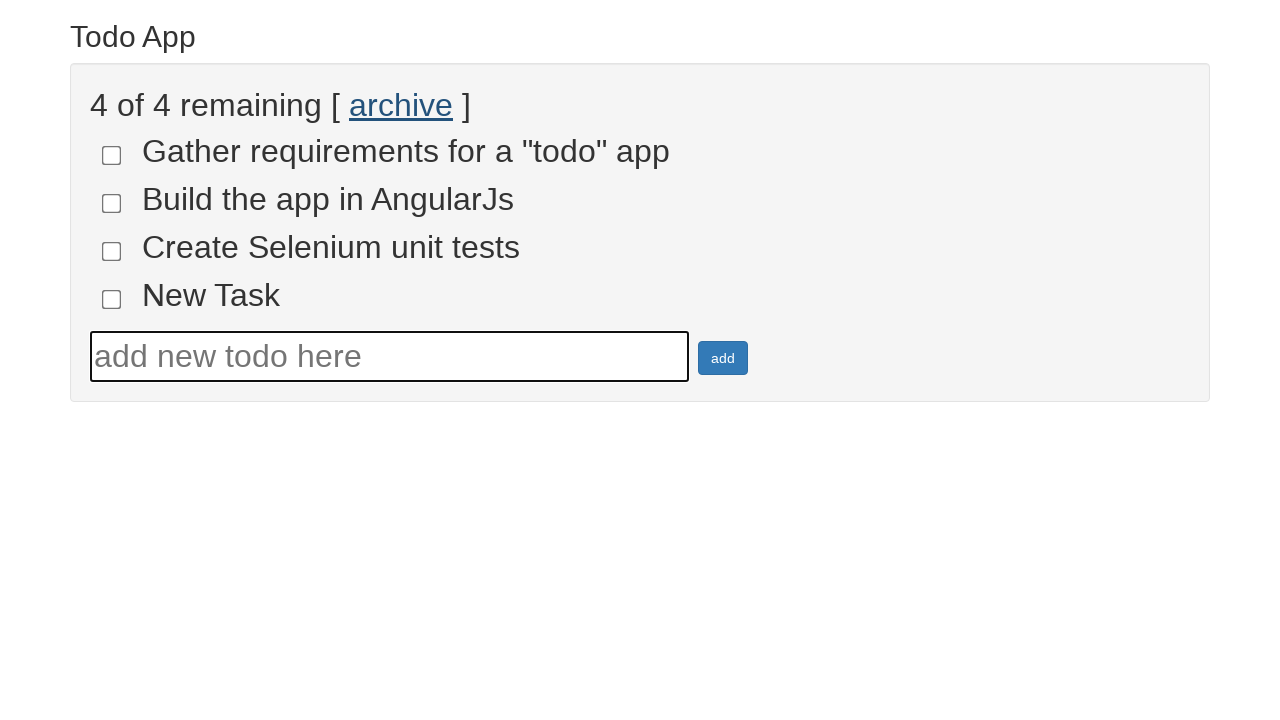

New task appeared in the todo list
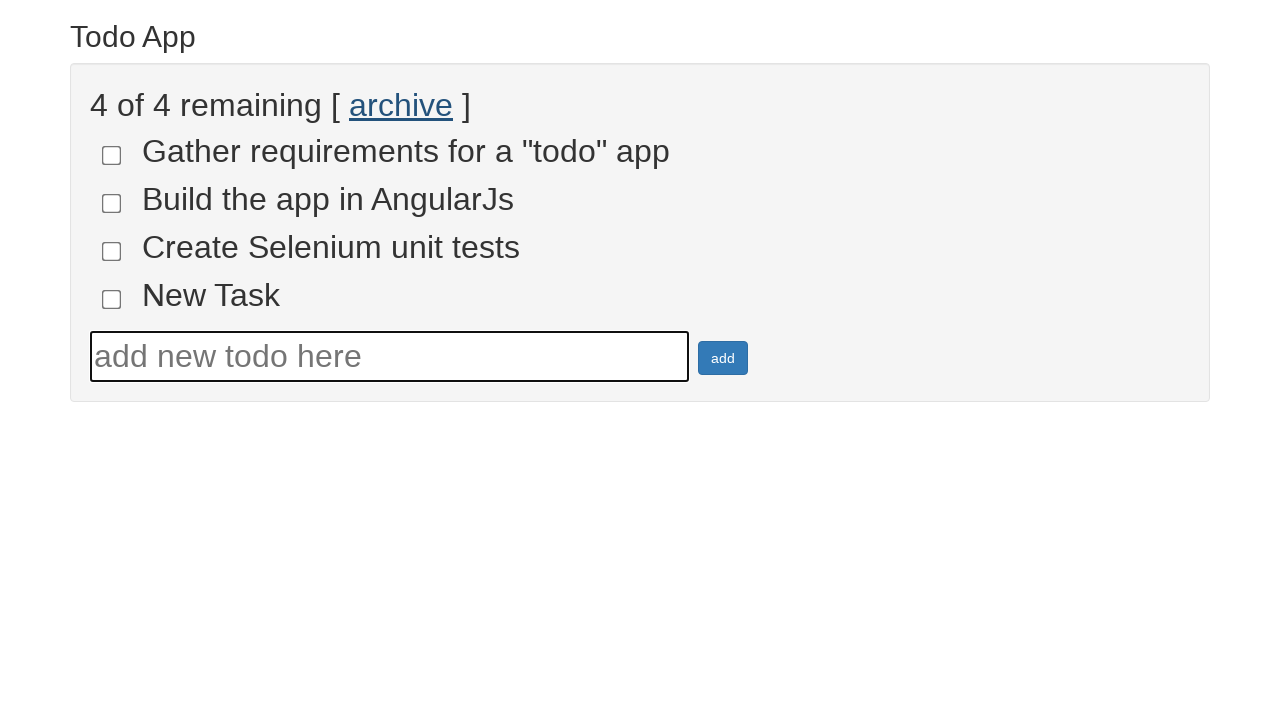

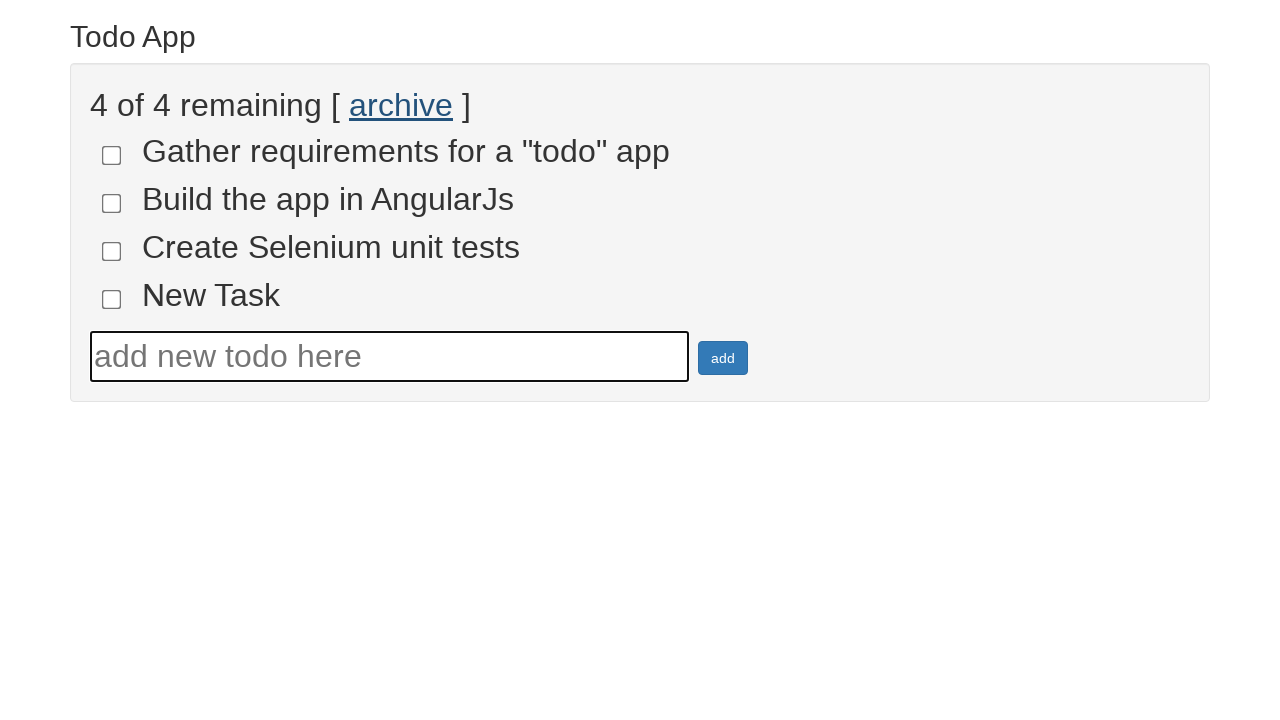